Tests filtering to display only active (non-completed) todo items

Starting URL: https://demo.playwright.dev/todomvc

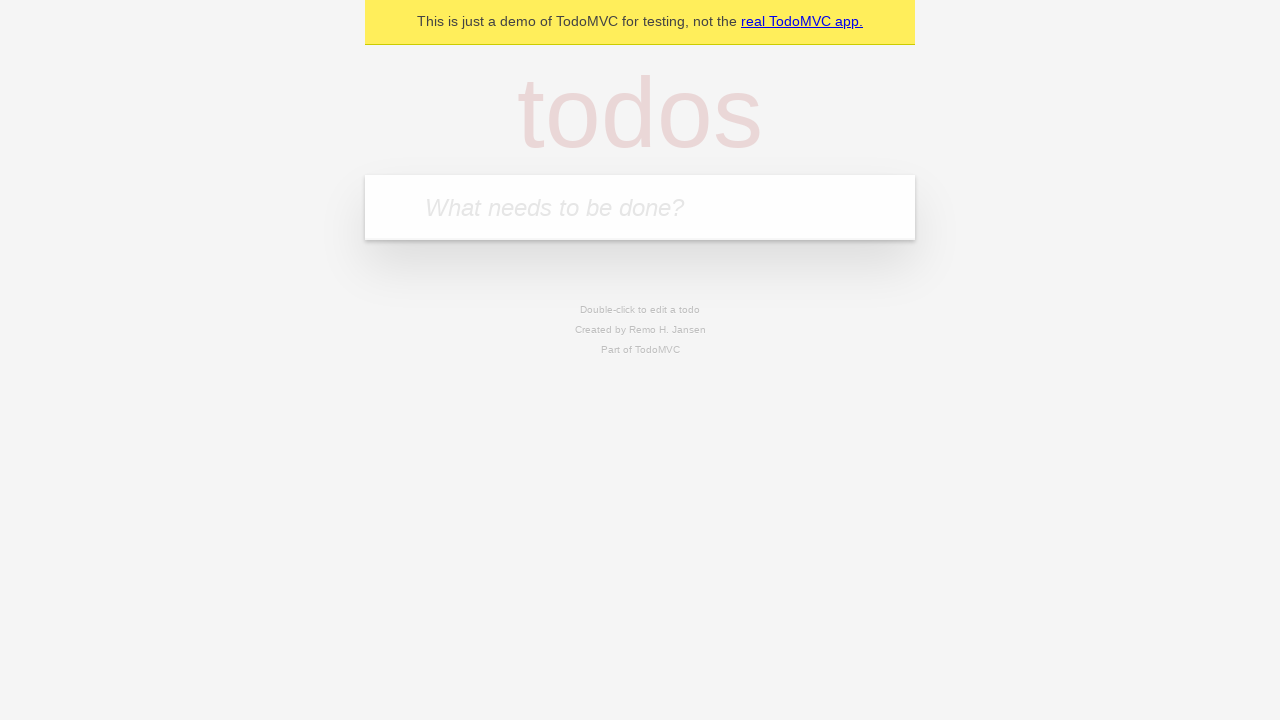

Filled todo input with 'buy some cheese' on internal:attr=[placeholder="What needs to be done?"i]
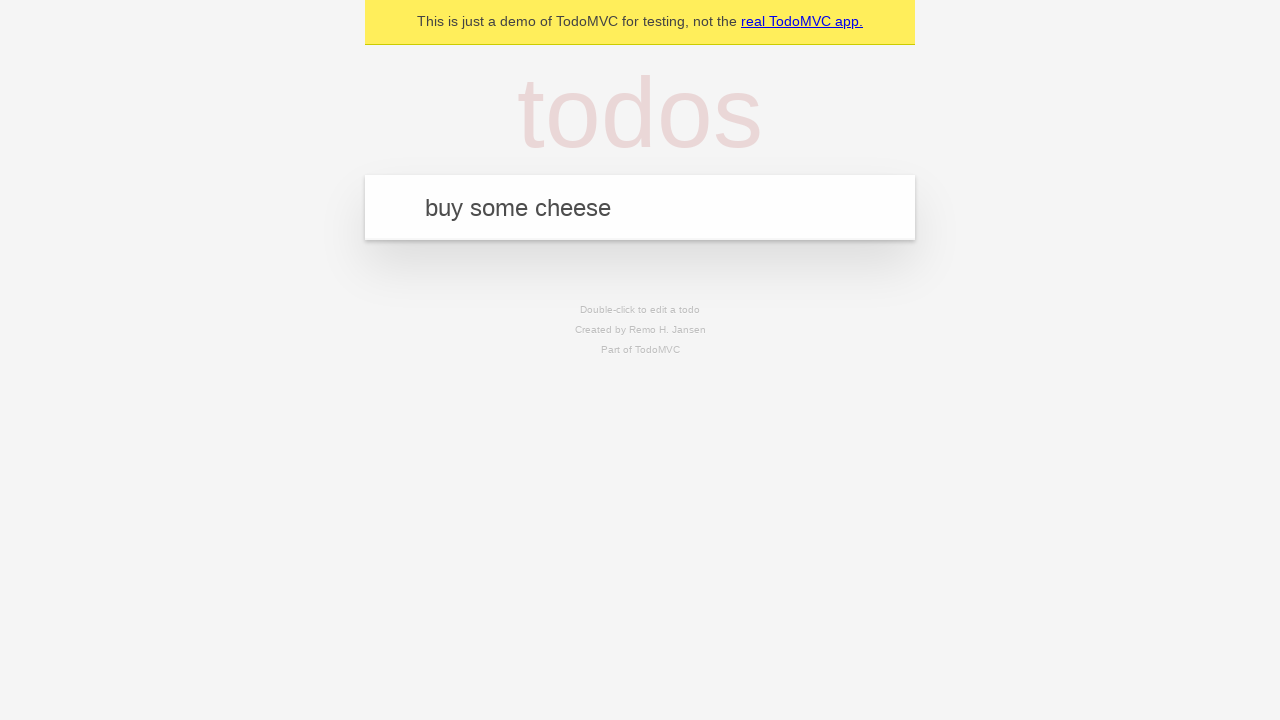

Pressed Enter to create first todo item on internal:attr=[placeholder="What needs to be done?"i]
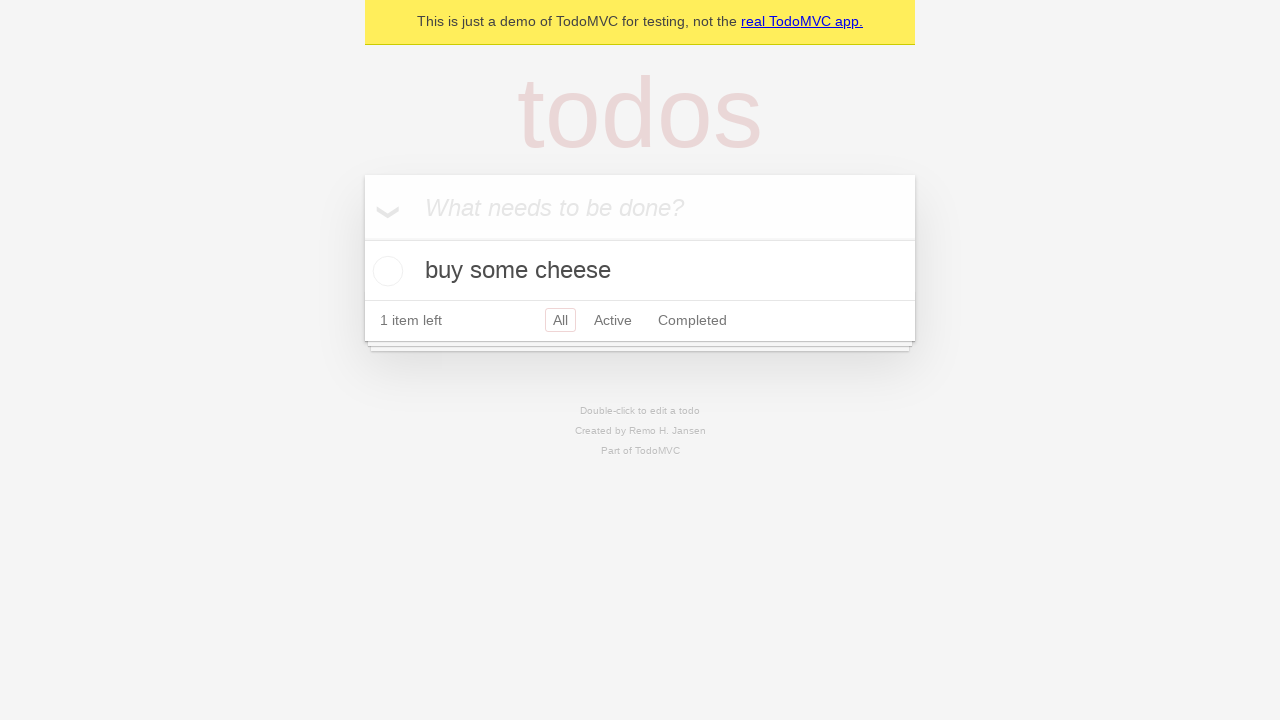

Filled todo input with 'feed the cat' on internal:attr=[placeholder="What needs to be done?"i]
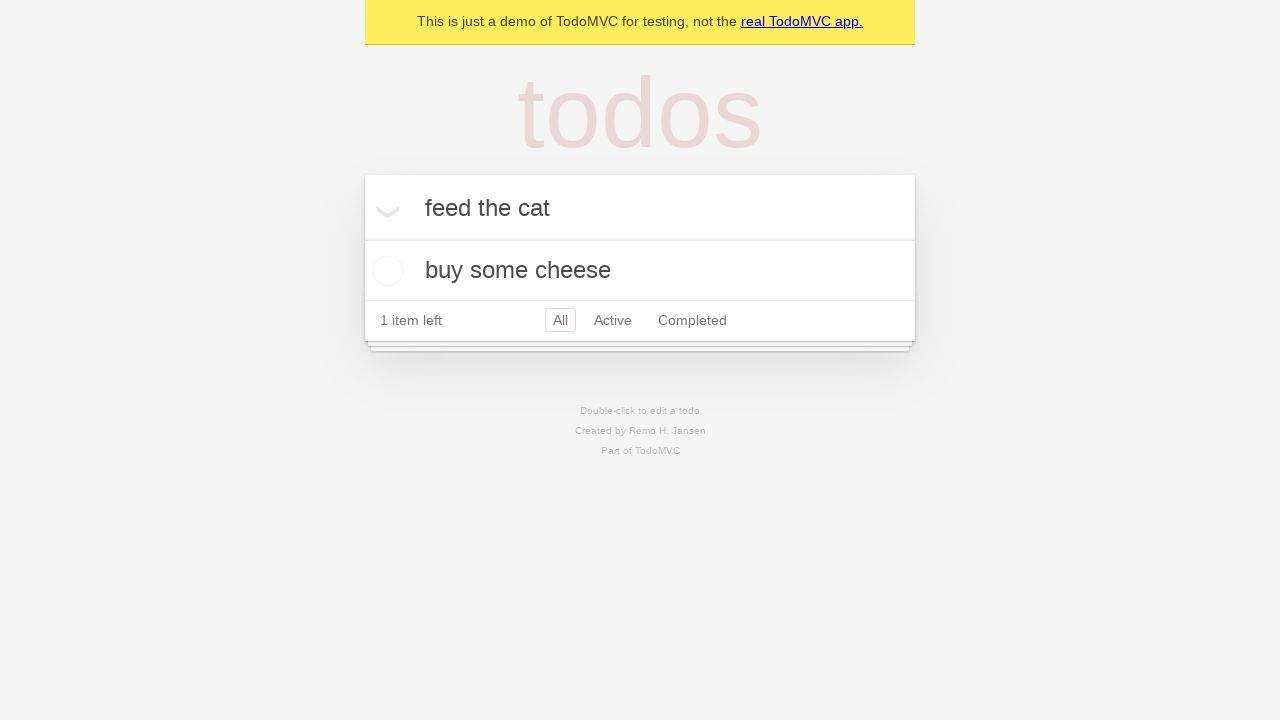

Pressed Enter to create second todo item on internal:attr=[placeholder="What needs to be done?"i]
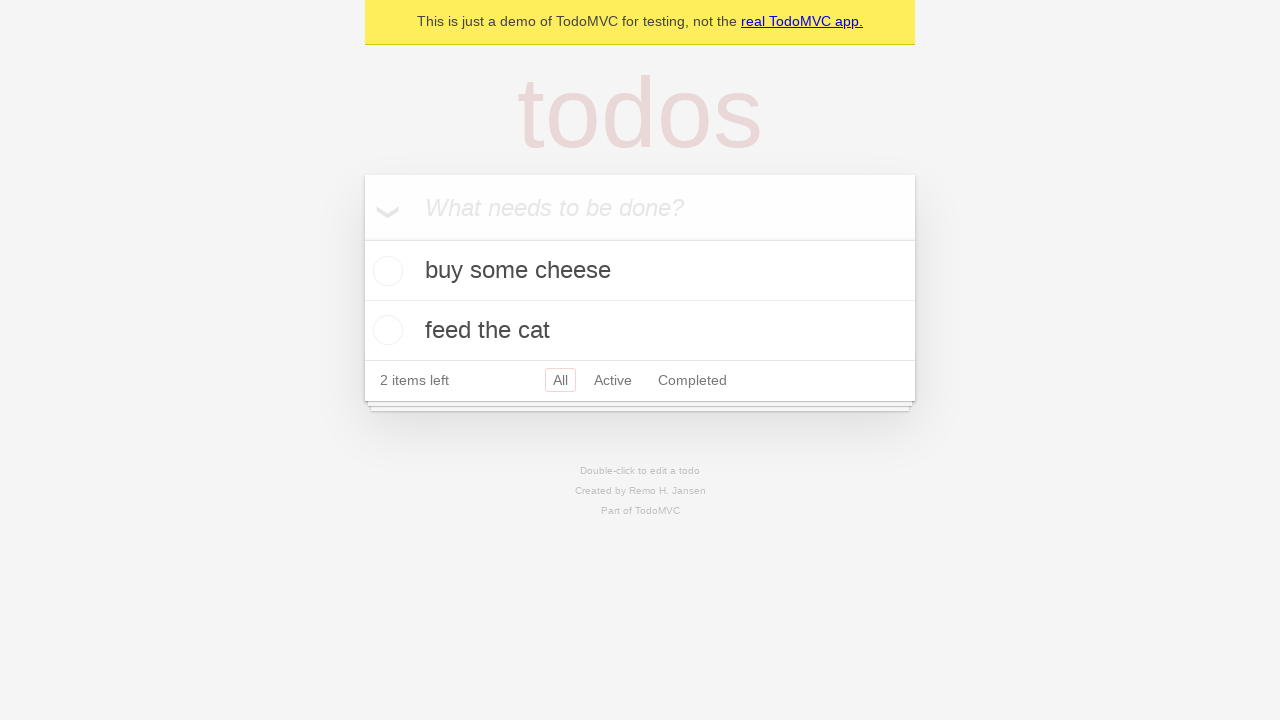

Filled todo input with 'book a doctors appointment' on internal:attr=[placeholder="What needs to be done?"i]
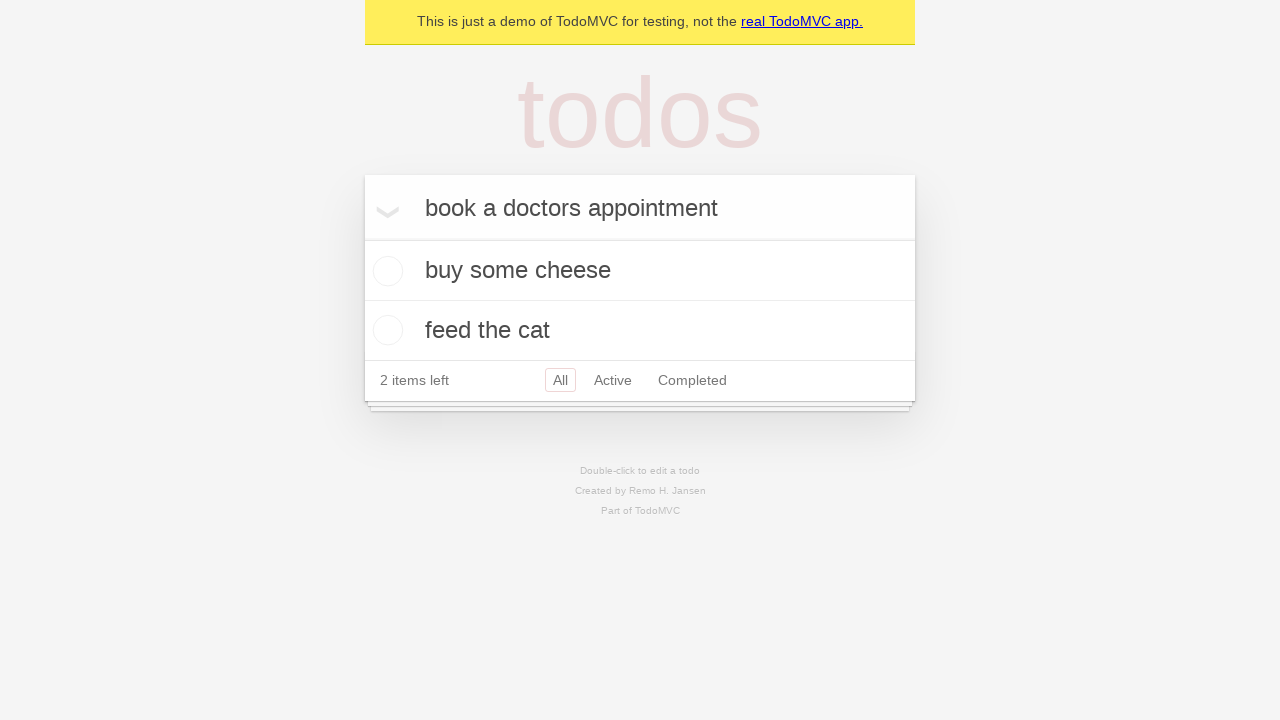

Pressed Enter to create third todo item on internal:attr=[placeholder="What needs to be done?"i]
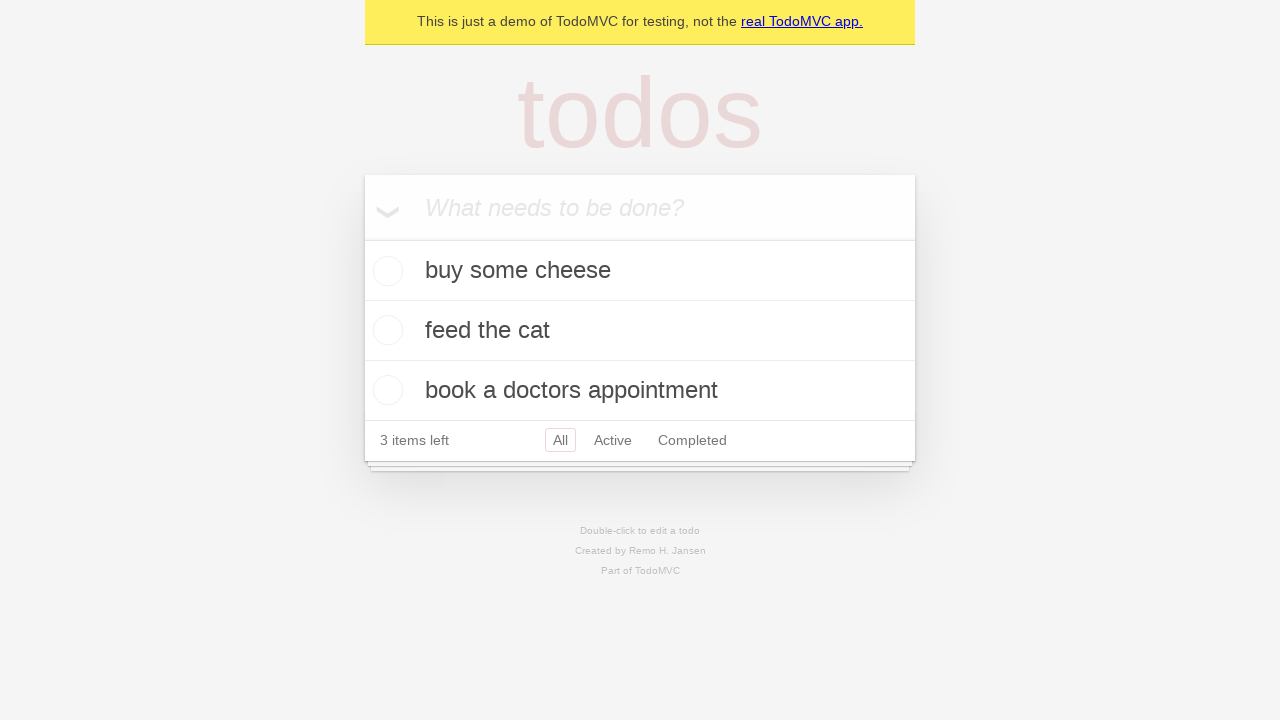

Checked the second todo item 'feed the cat' at (385, 330) on [data-testid='todo-item'] >> nth=1 >> internal:role=checkbox
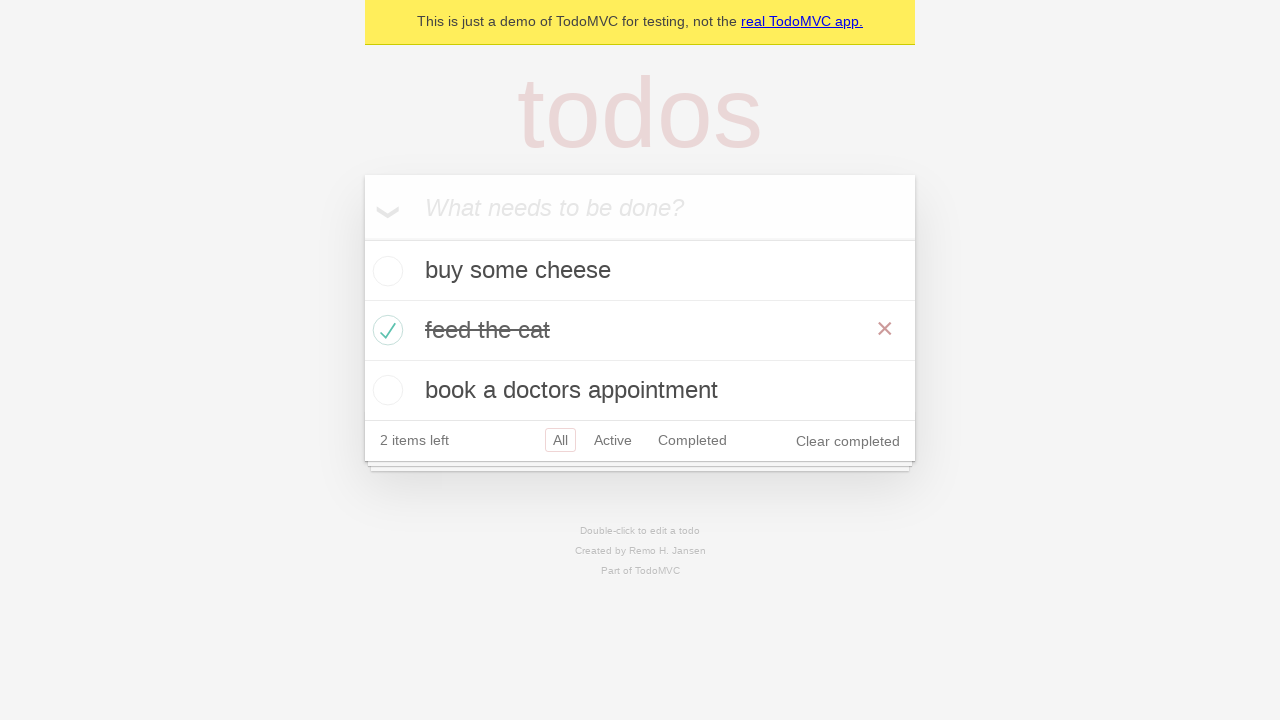

Clicked Active filter to display only active (non-completed) todo items at (613, 440) on internal:role=link[name="Active"i]
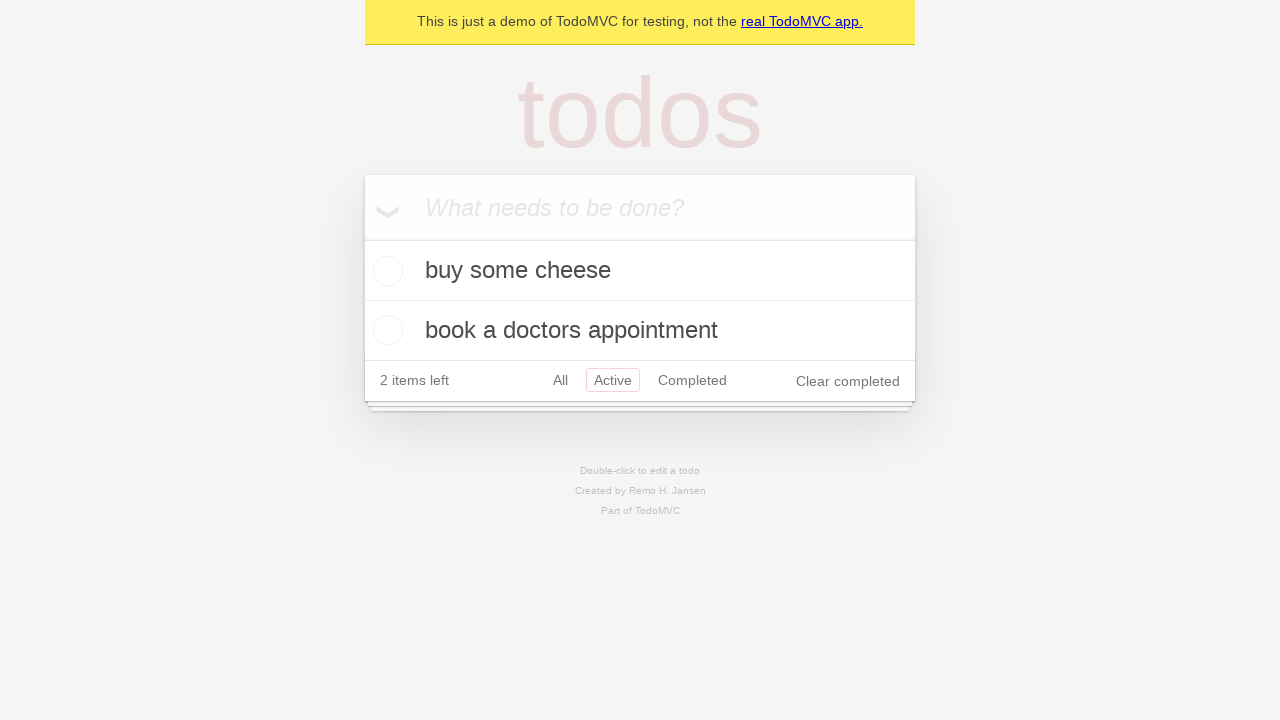

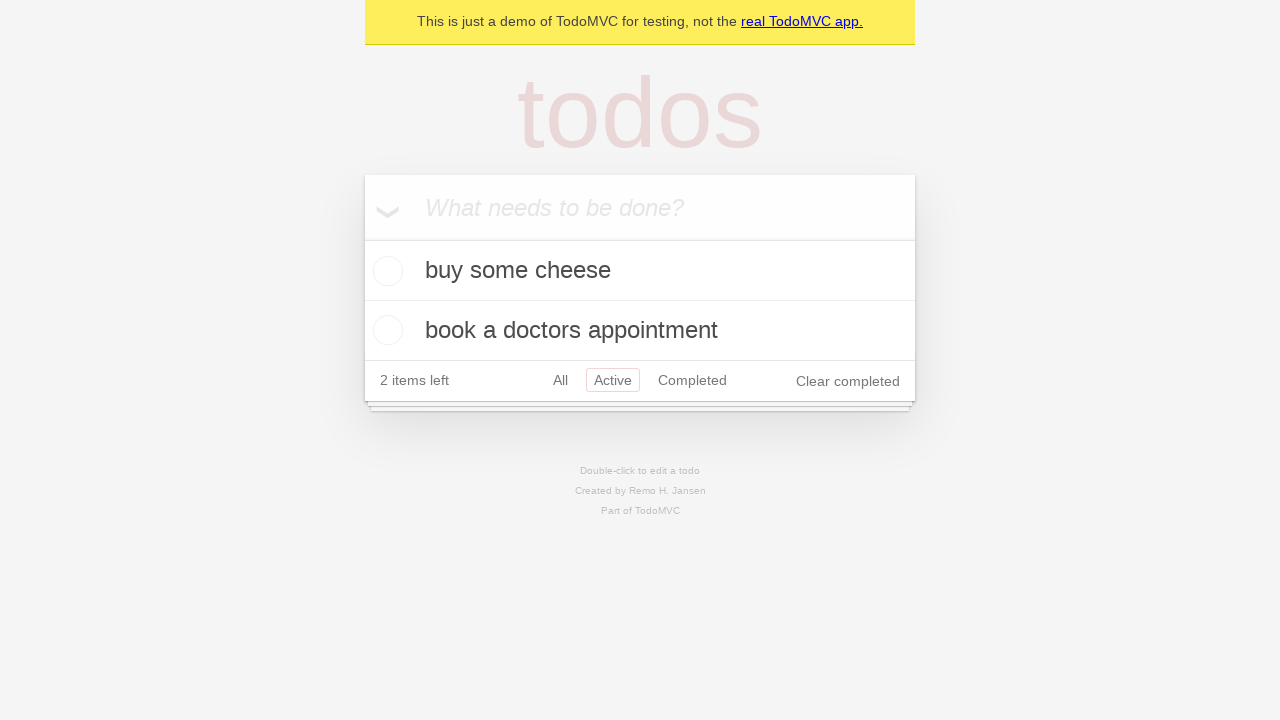